Tests dynamic control elements with explicit waits by clicking Remove button to verify "It's gone!" message appears, then clicking Add button to verify "It's back!" message appears

Starting URL: https://the-internet.herokuapp.com/dynamic_controls

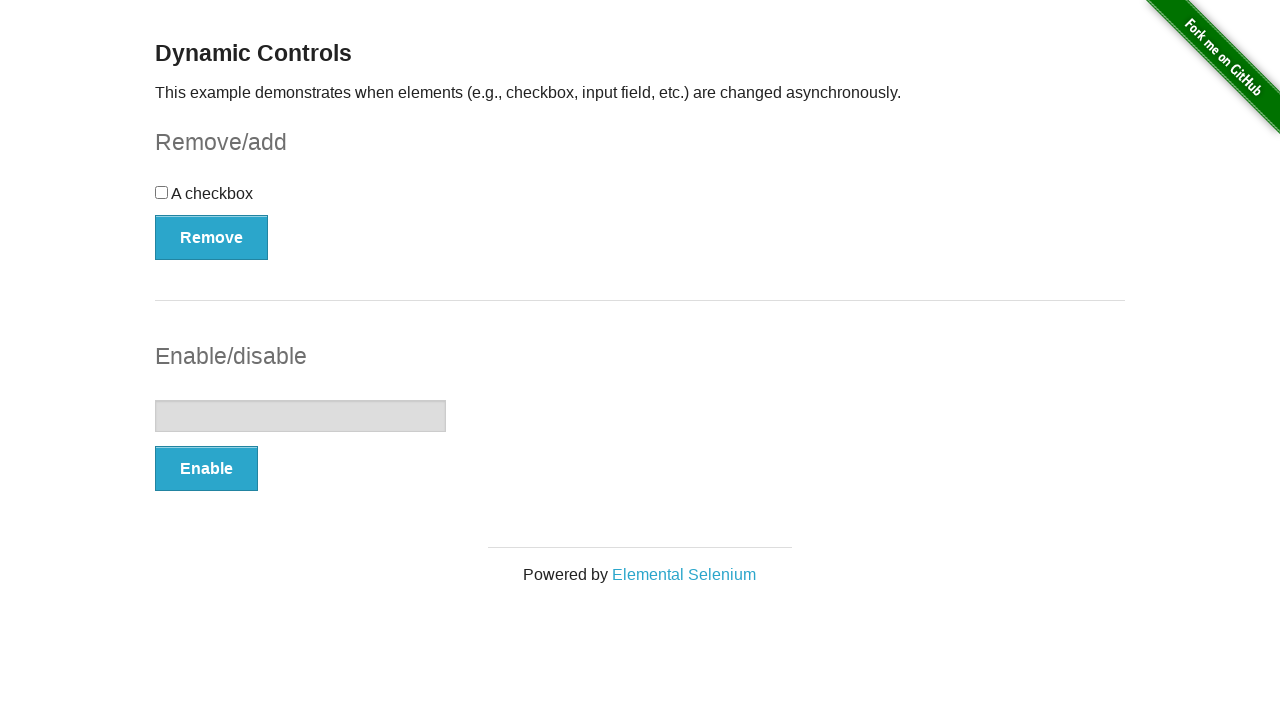

Clicked Remove button to remove dynamic control element at (212, 237) on xpath=//*[text()='Remove']
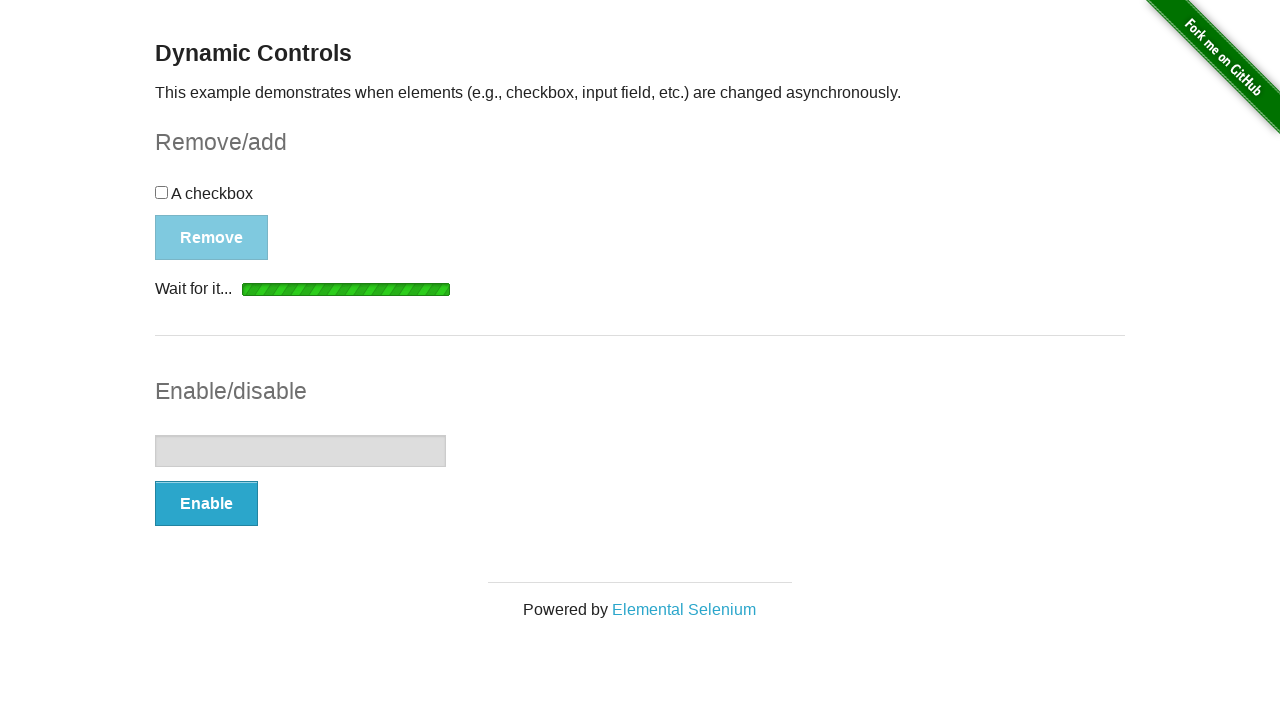

Waited for and verified 'It's gone!' message appeared
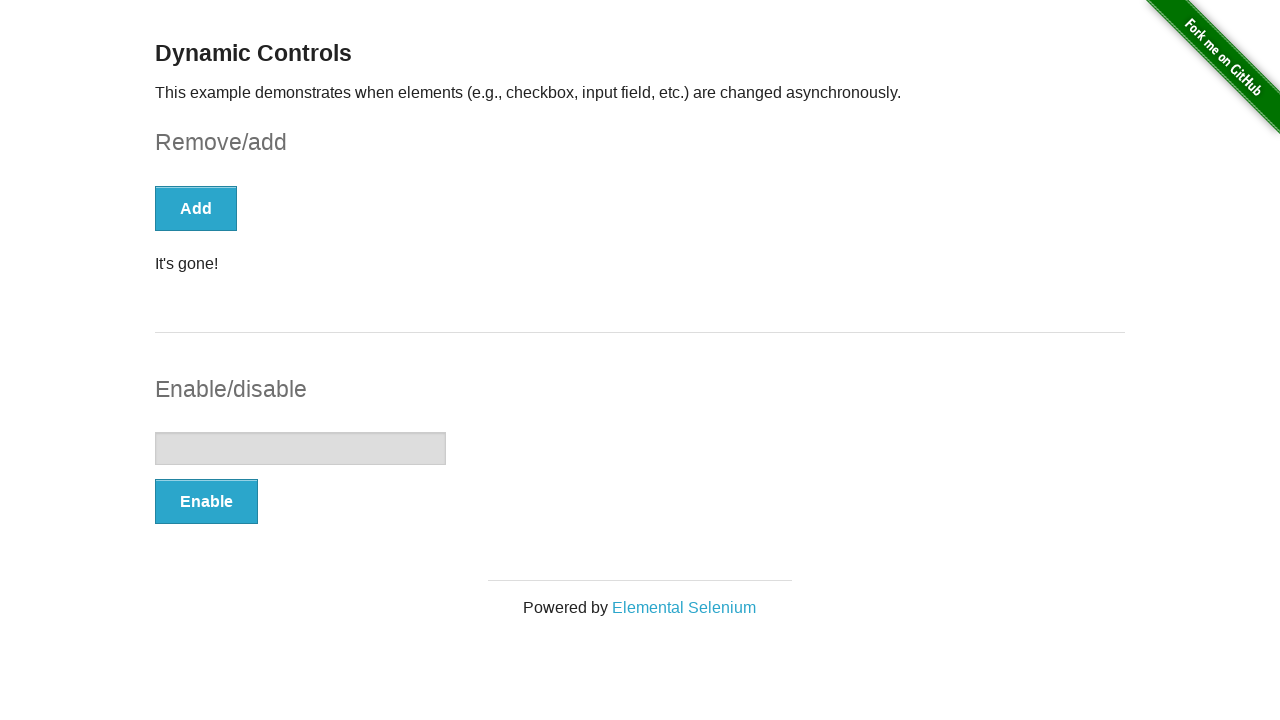

Clicked Add button to restore dynamic control element at (196, 208) on xpath=//*[text()='Add']
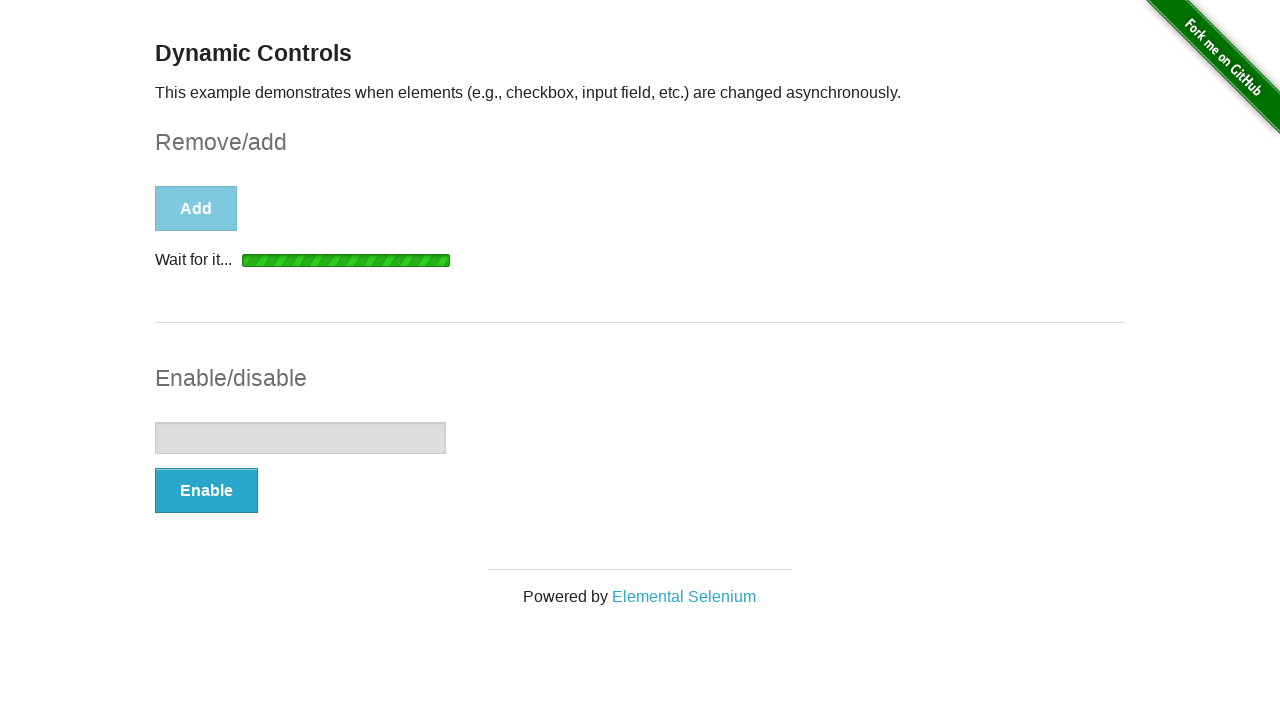

Waited for and verified 'It's back!' message appeared
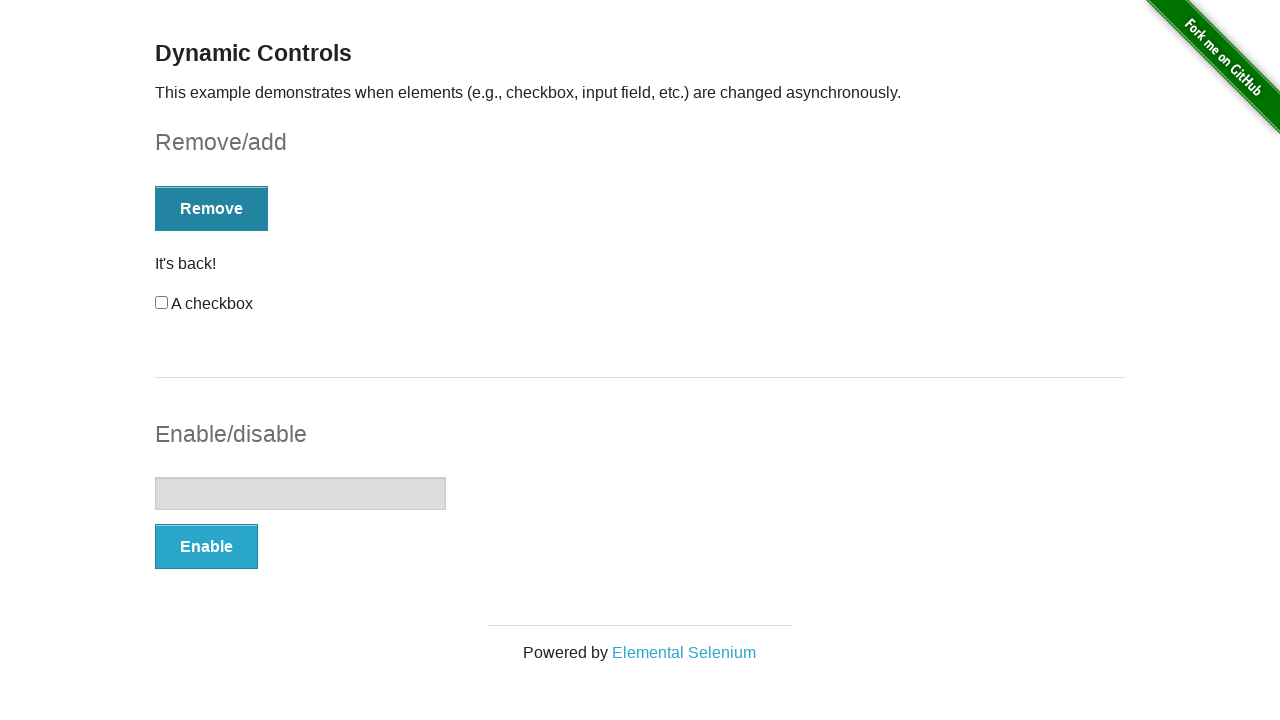

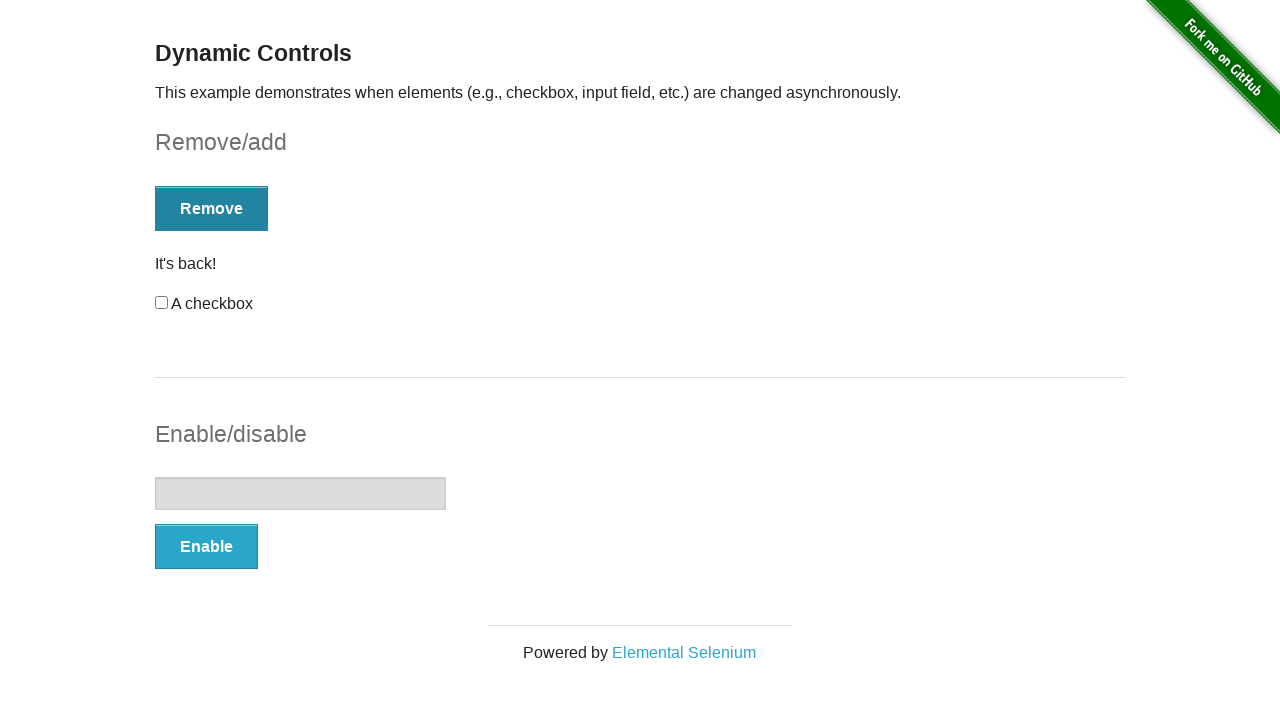